Tests mouse hover functionality by hovering over the SpiceClub menu item and verifying that the Earn Points option becomes visible

Starting URL: https://www.spicejet.com/

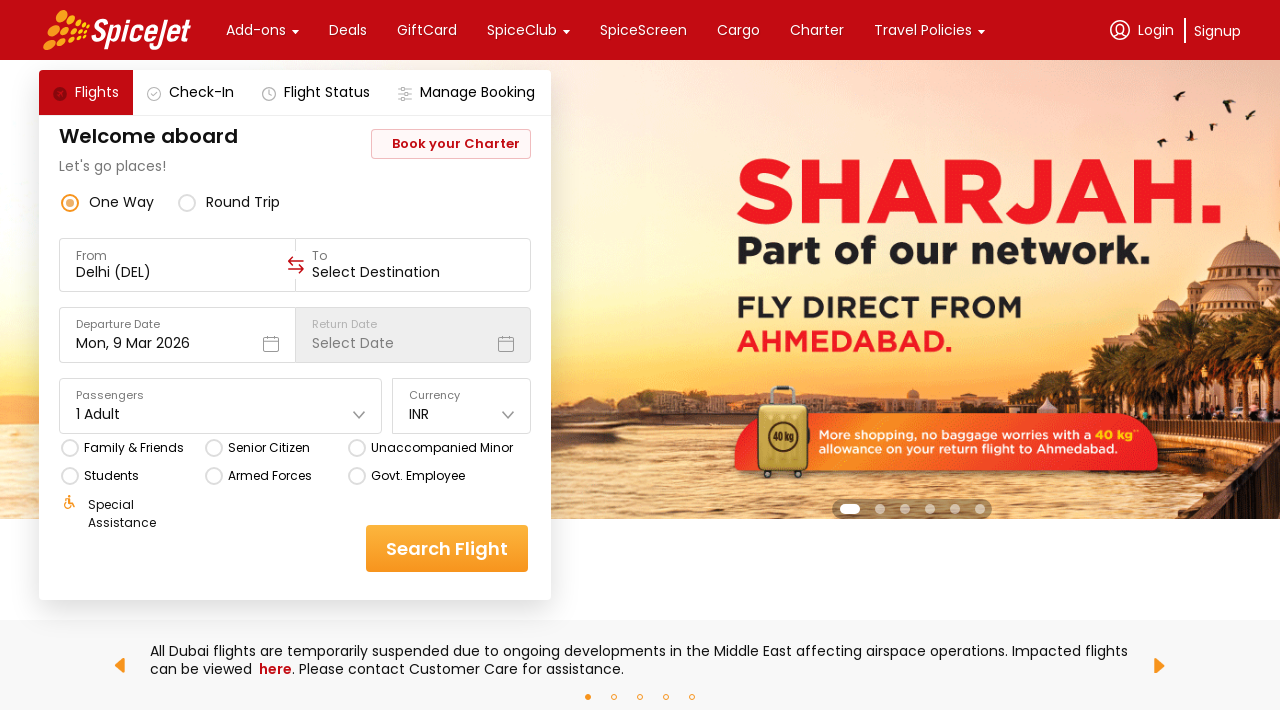

Hovered over SpiceClub menu item at (522, 30) on internal:text="SpiceClub"s >> nth=0
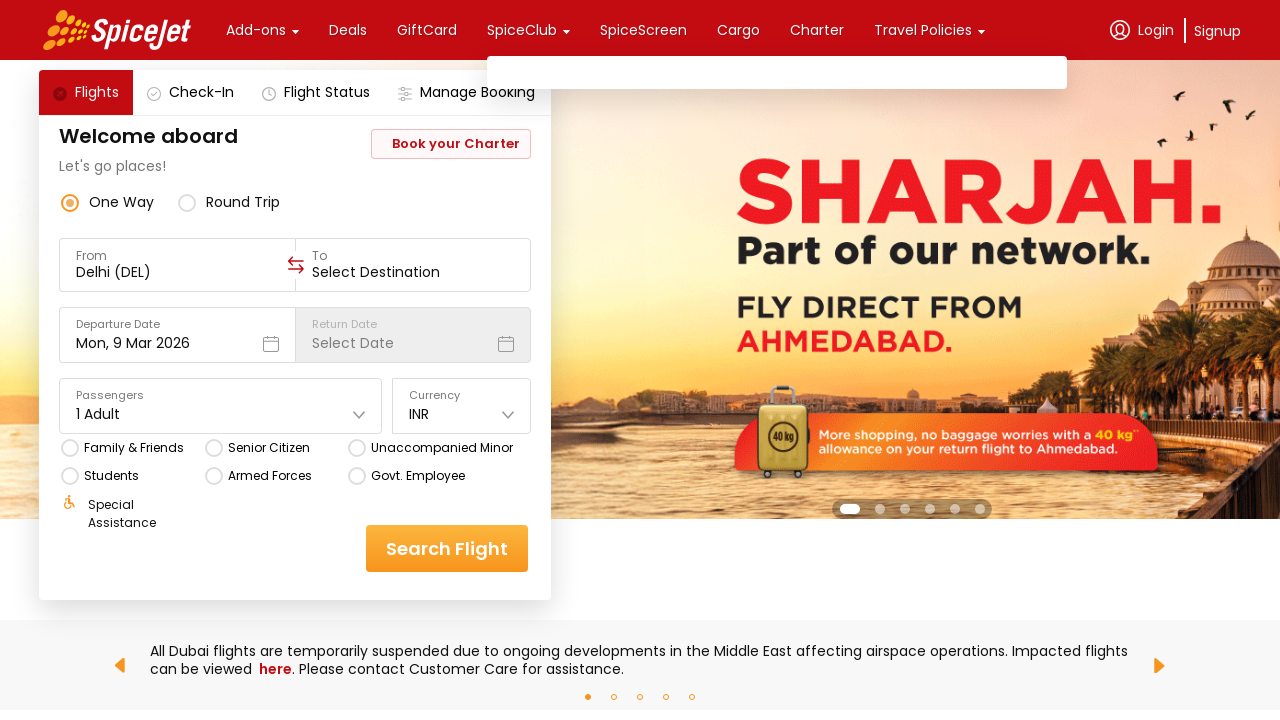

Earn Points option became visible after mouse hover
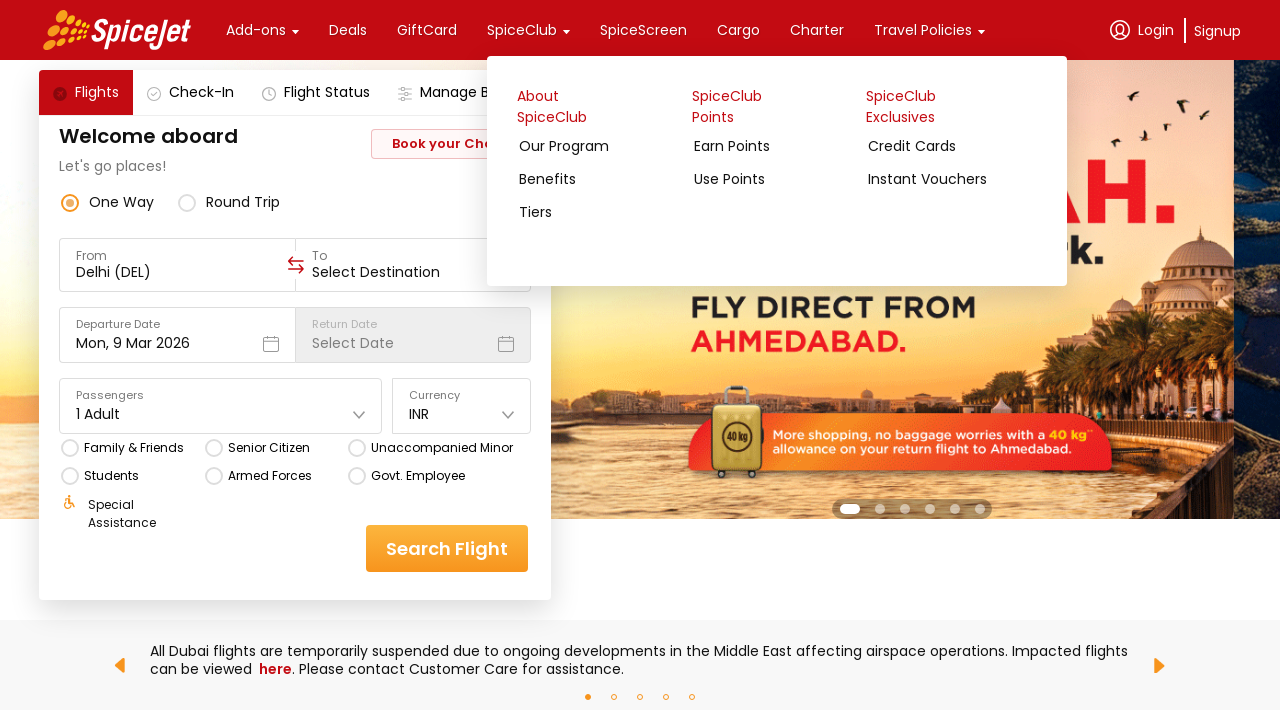

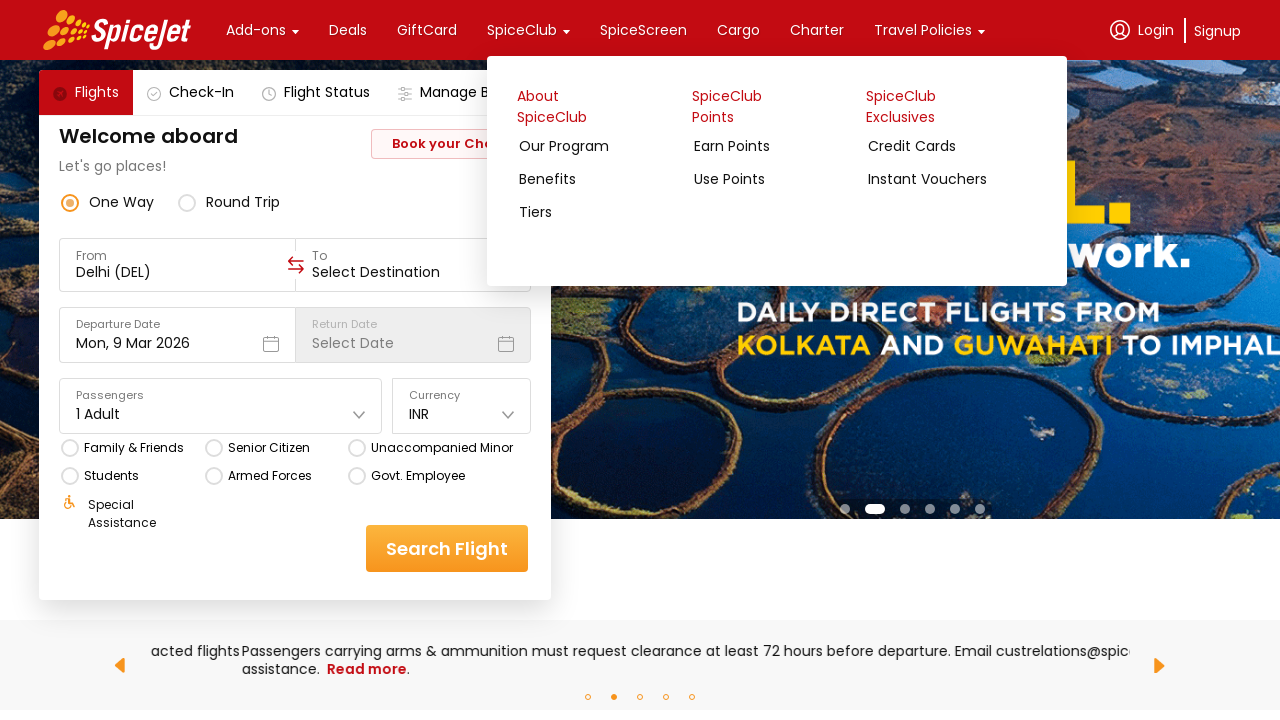